Tests network interception by blocking all image requests while loading a photo gallery page on Unsplash.

Starting URL: https://unsplash.com/t/people

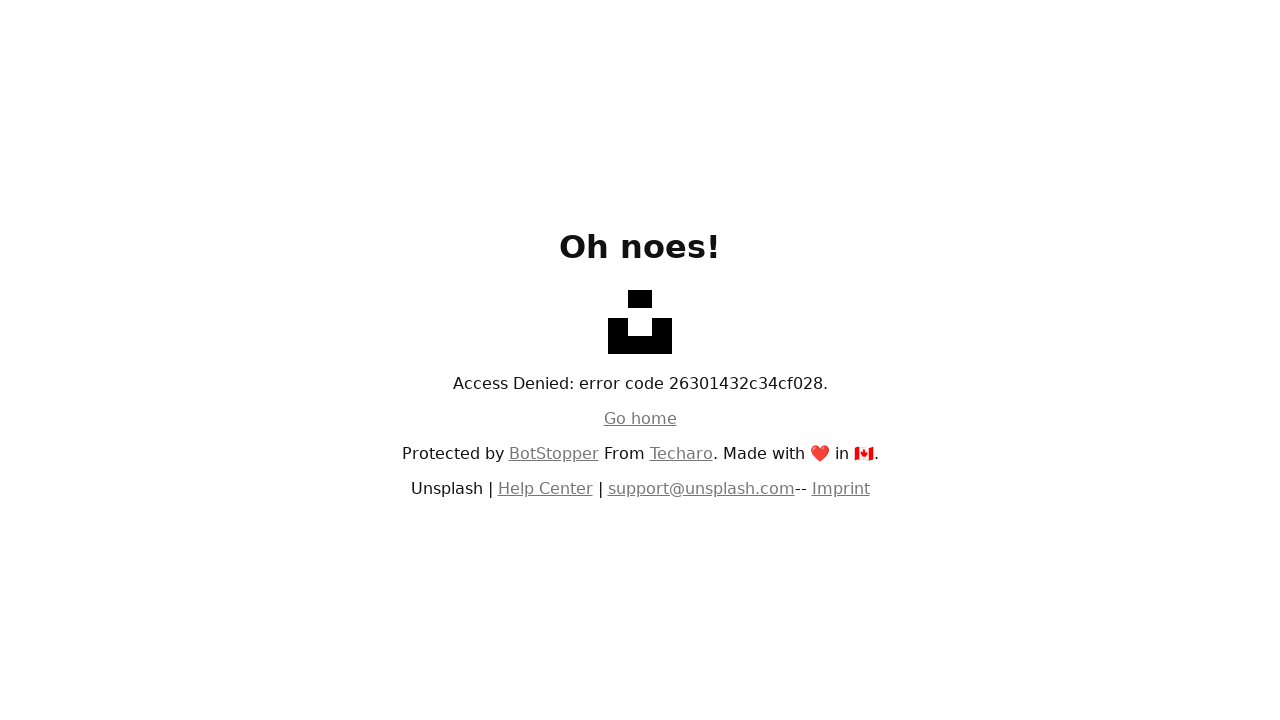

Set up network route to block all image requests
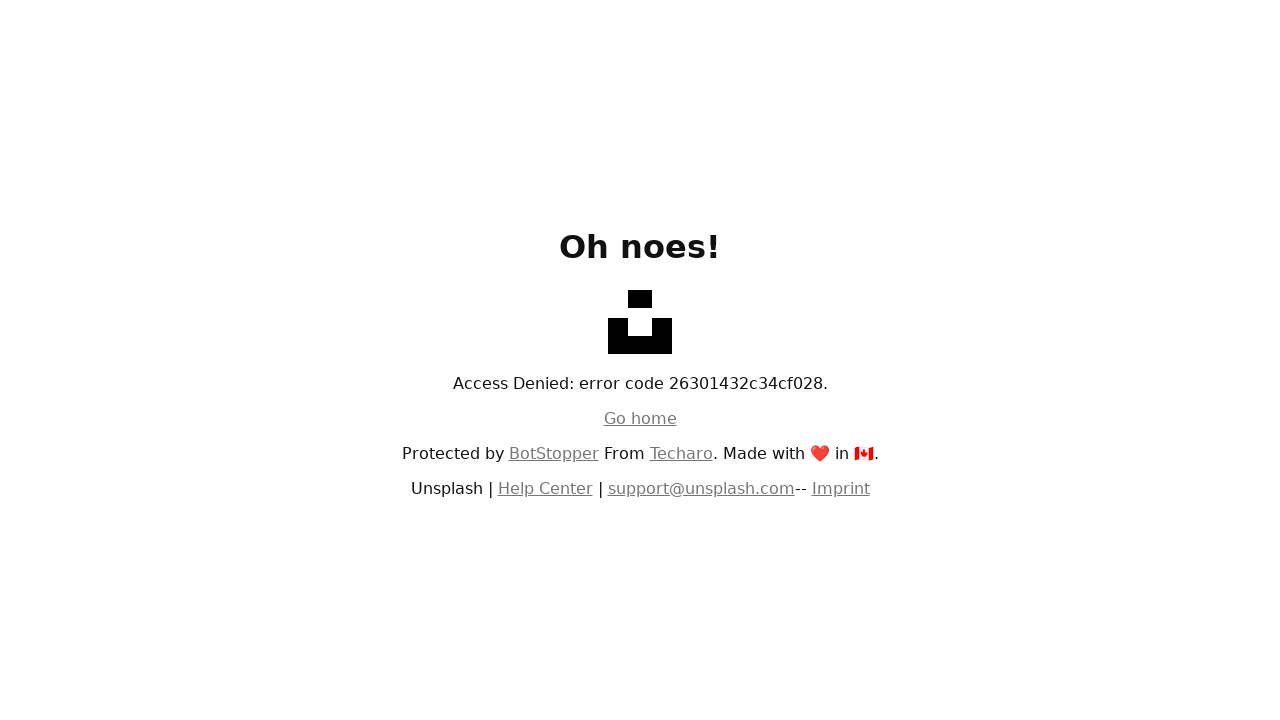

Navigated to Unsplash people photos gallery (https://unsplash.com/t/people)
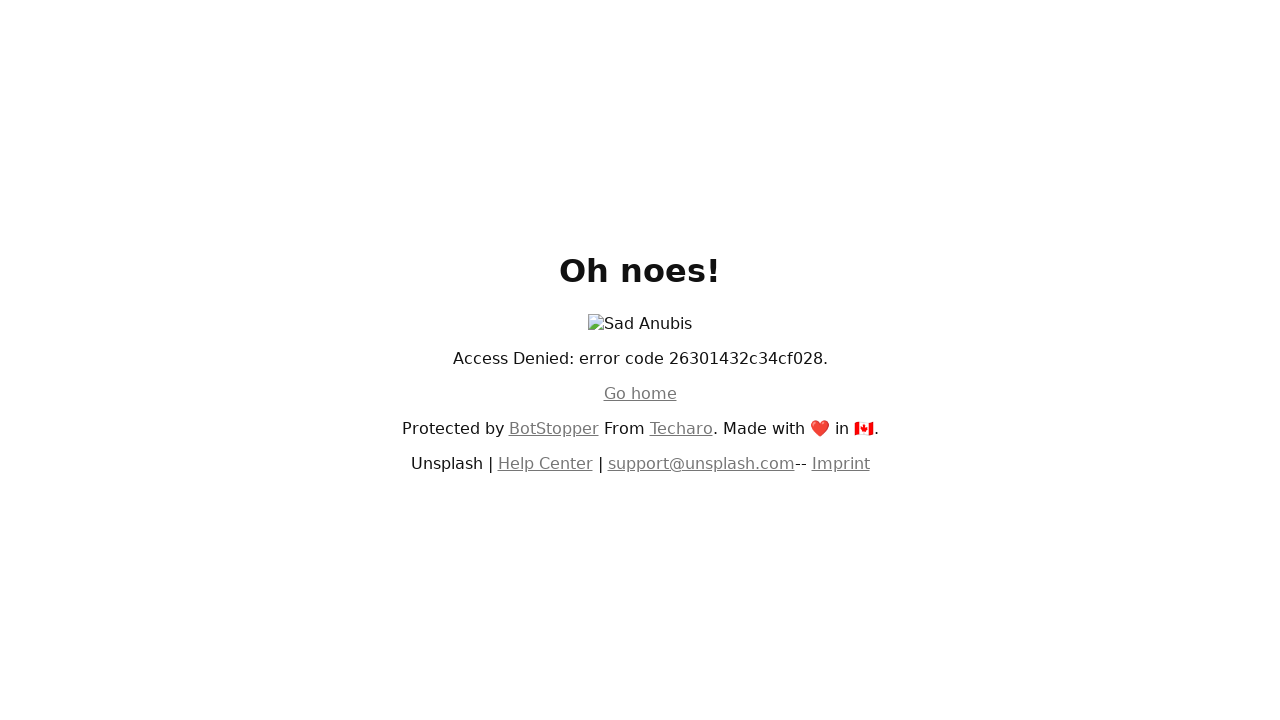

Waited for page to reach network idle state - images blocked successfully
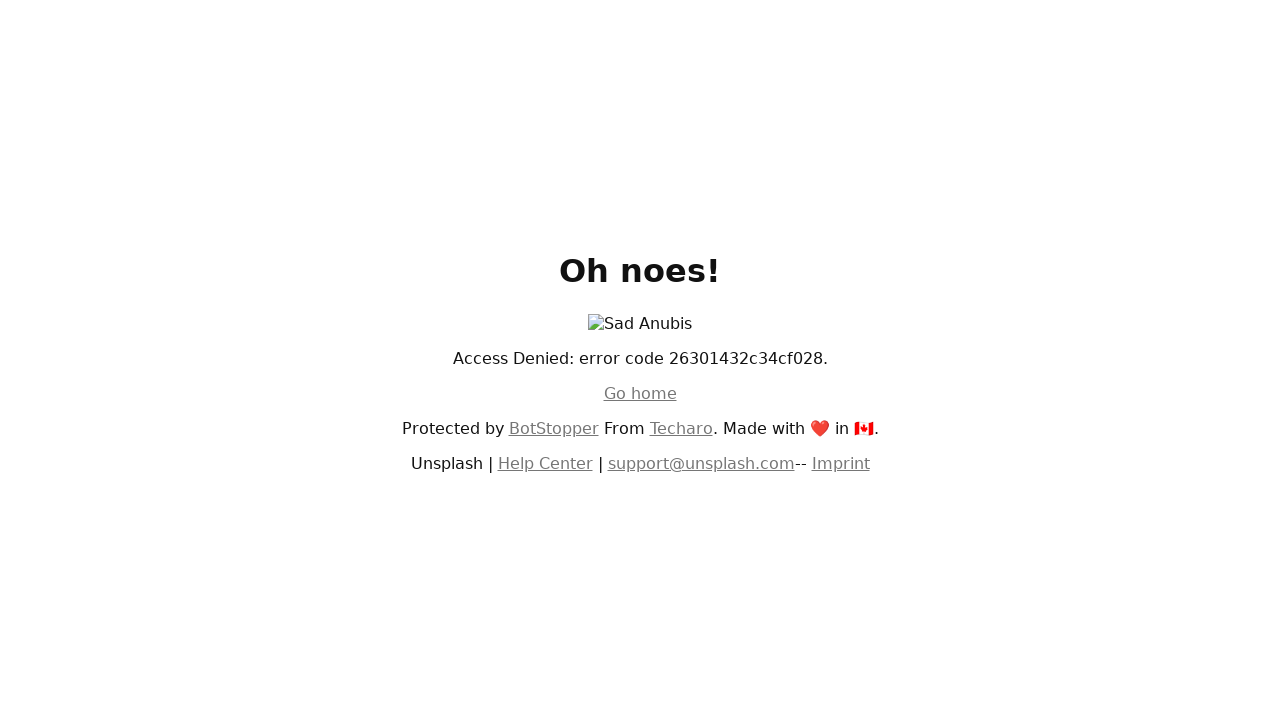

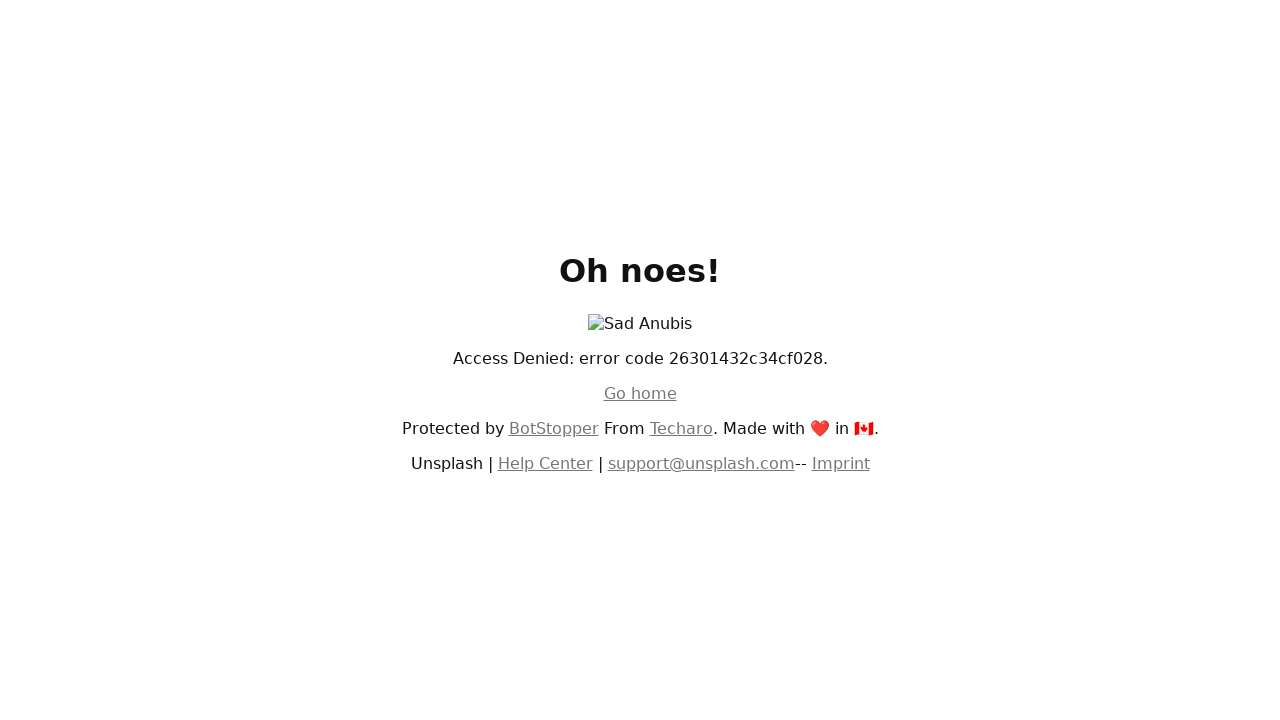